Tests navigation to the Rubber Ducks page by clicking on the main menu category item and verifying the page title

Starting URL: http://litecart.stqa.ru/en/

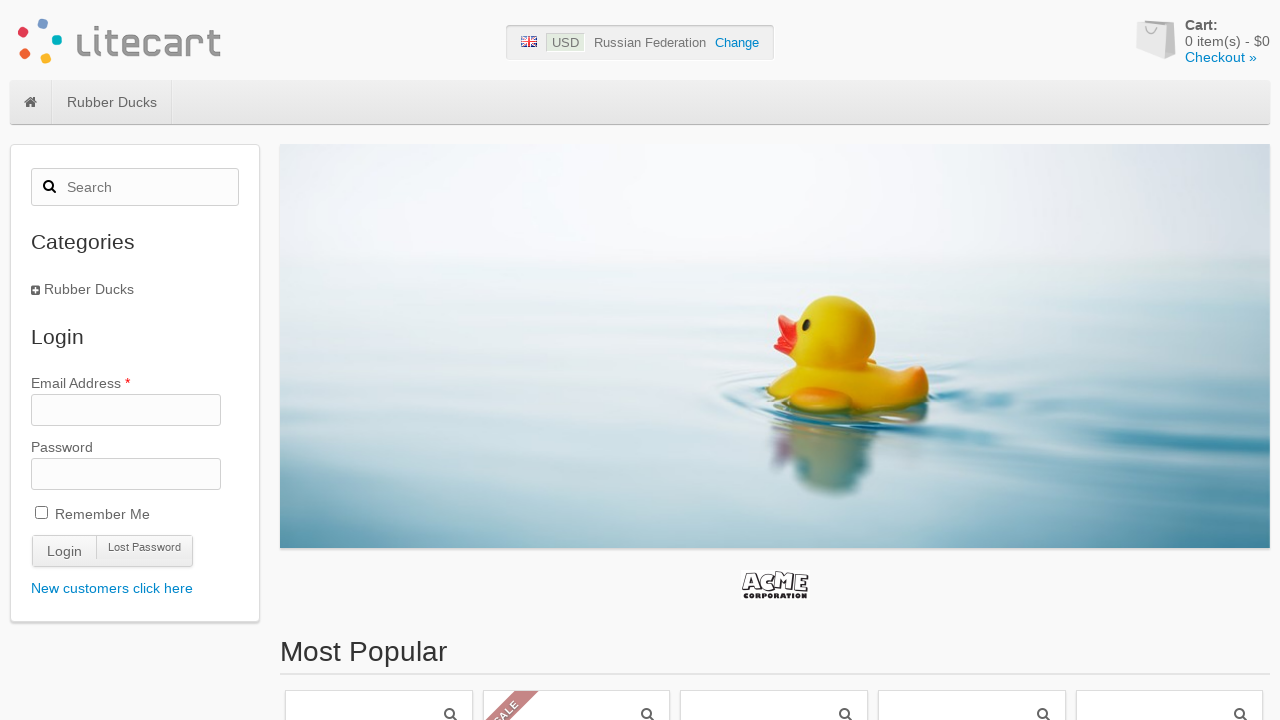

Clicked on Rubber Ducks main menu category item at (112, 102) on #site-menu .category-1 > a
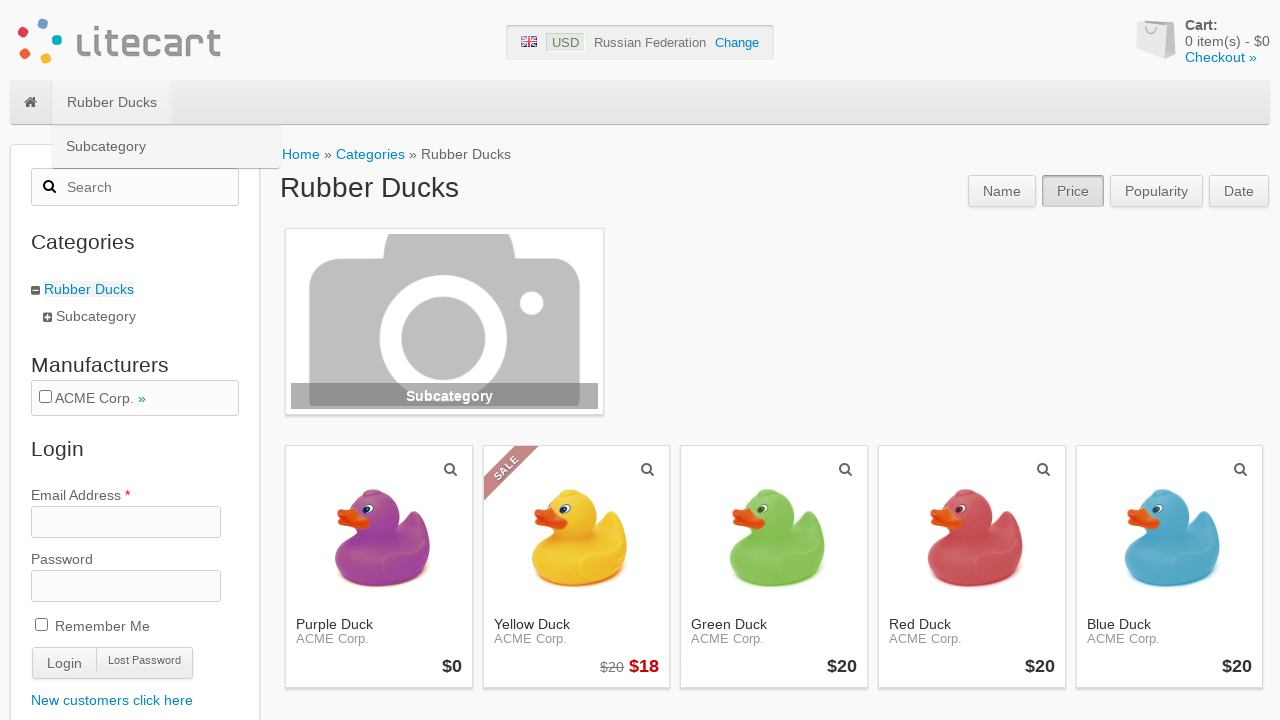

Rubber Ducks page loaded and page title element is visible
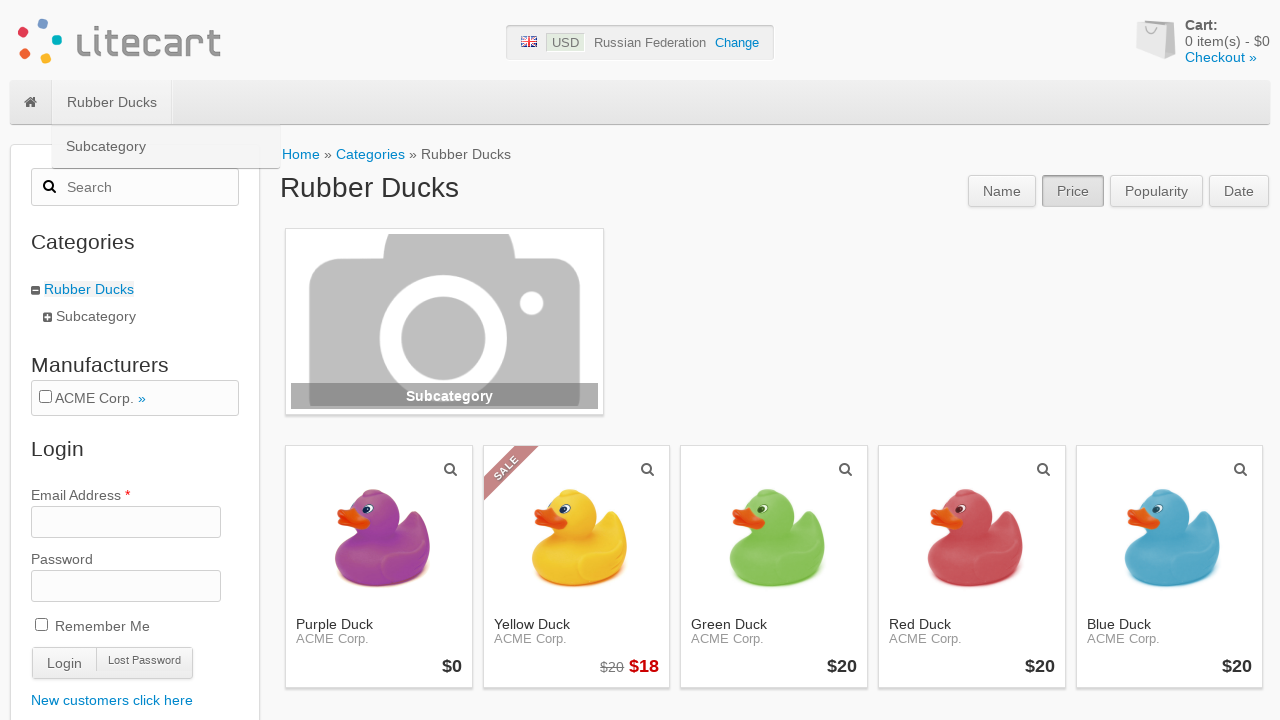

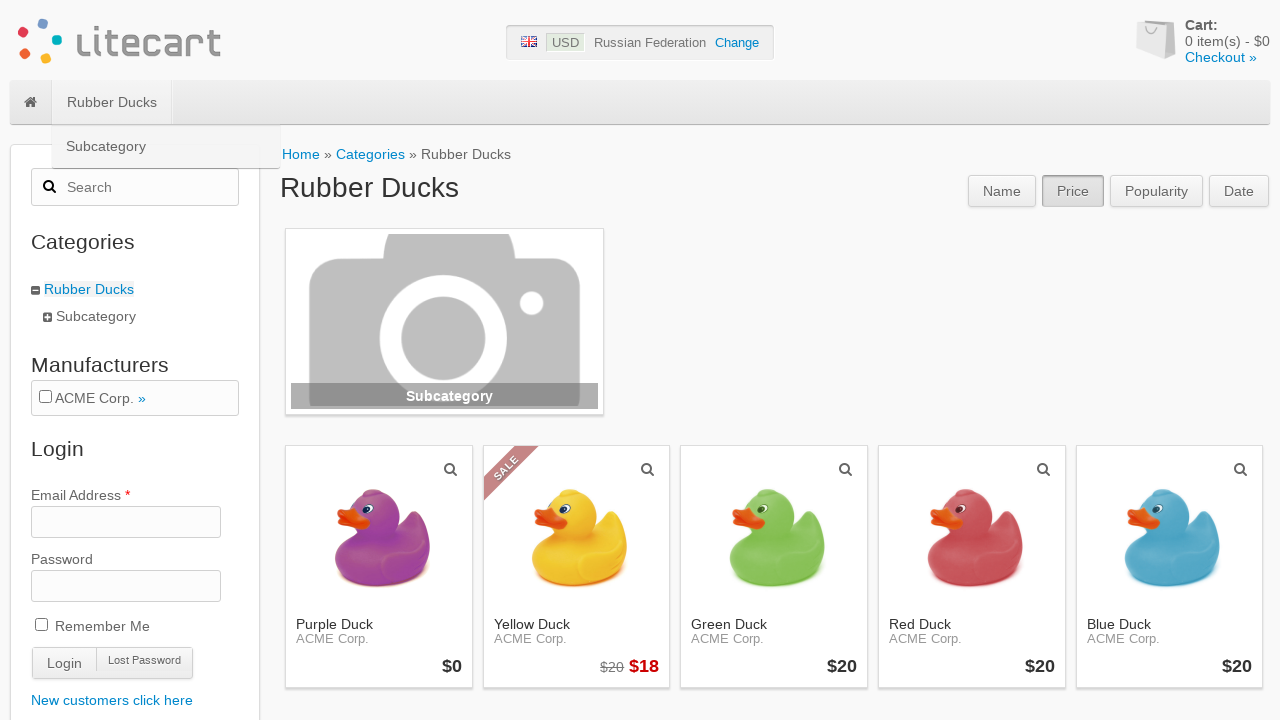